Tests the visibility of a hidden element after clicking a trigger button on the dynamic loading page

Starting URL: https://the-internet.herokuapp.com/

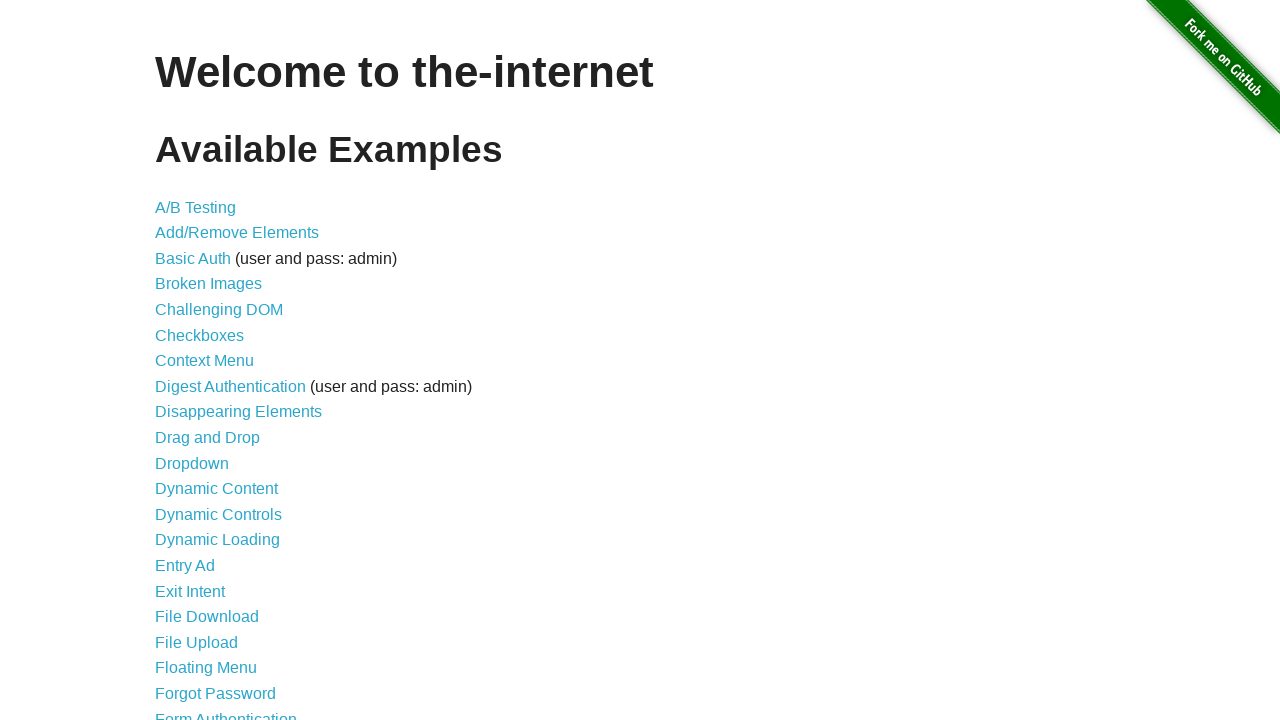

Navigated to the-internet.herokuapp.com homepage
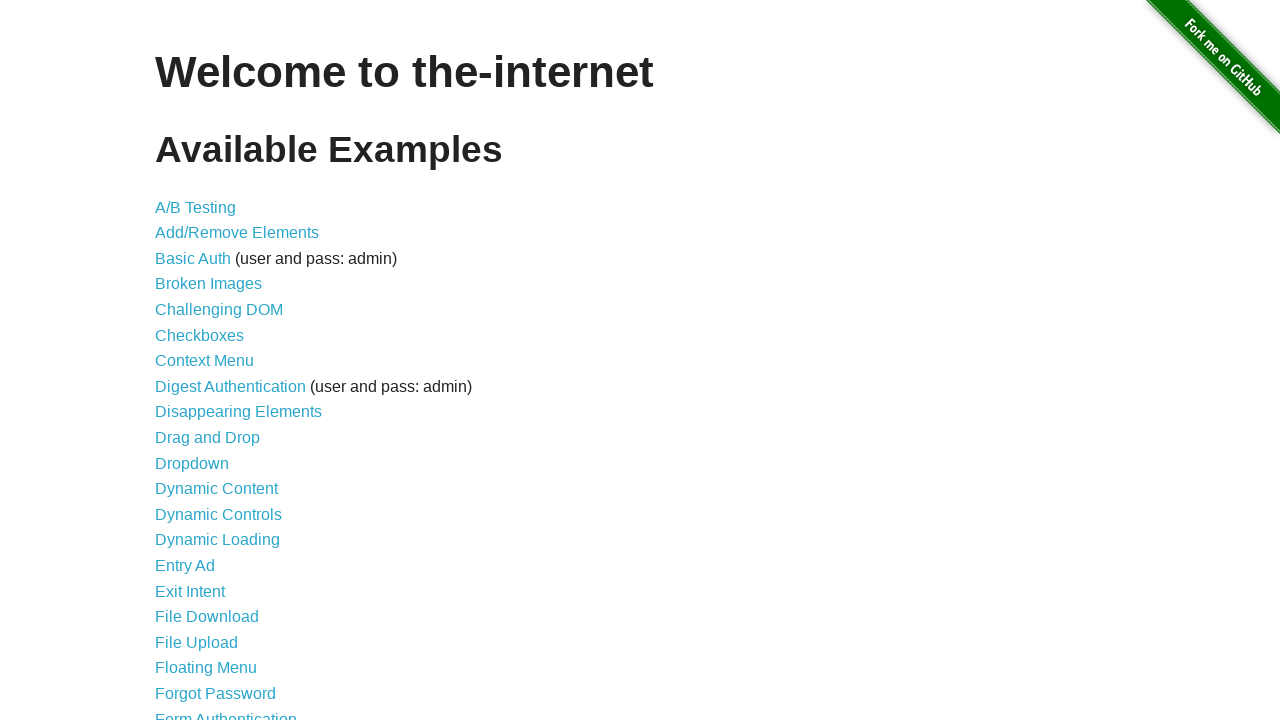

Clicked link to dynamic loading section at (218, 540) on a[href='/dynamic_loading']
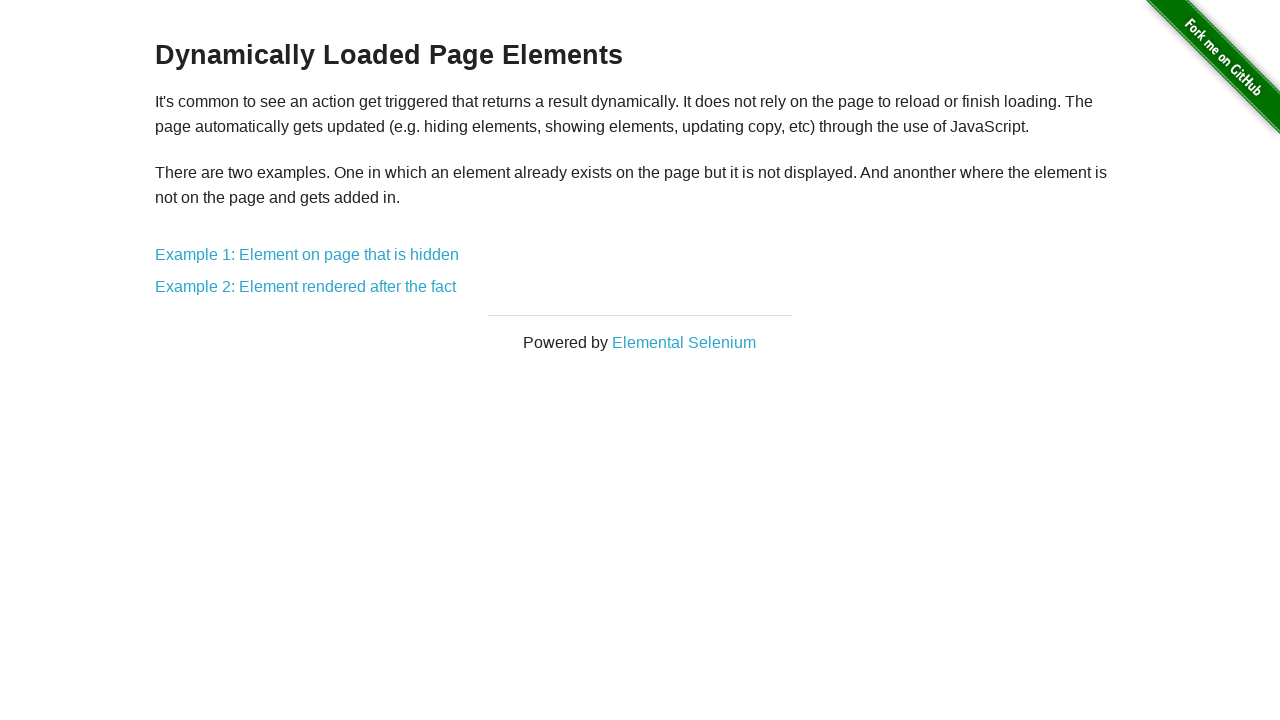

Clicked on Example 1: Element on page that is hidden at (307, 255) on a[href='/dynamic_loading/1']
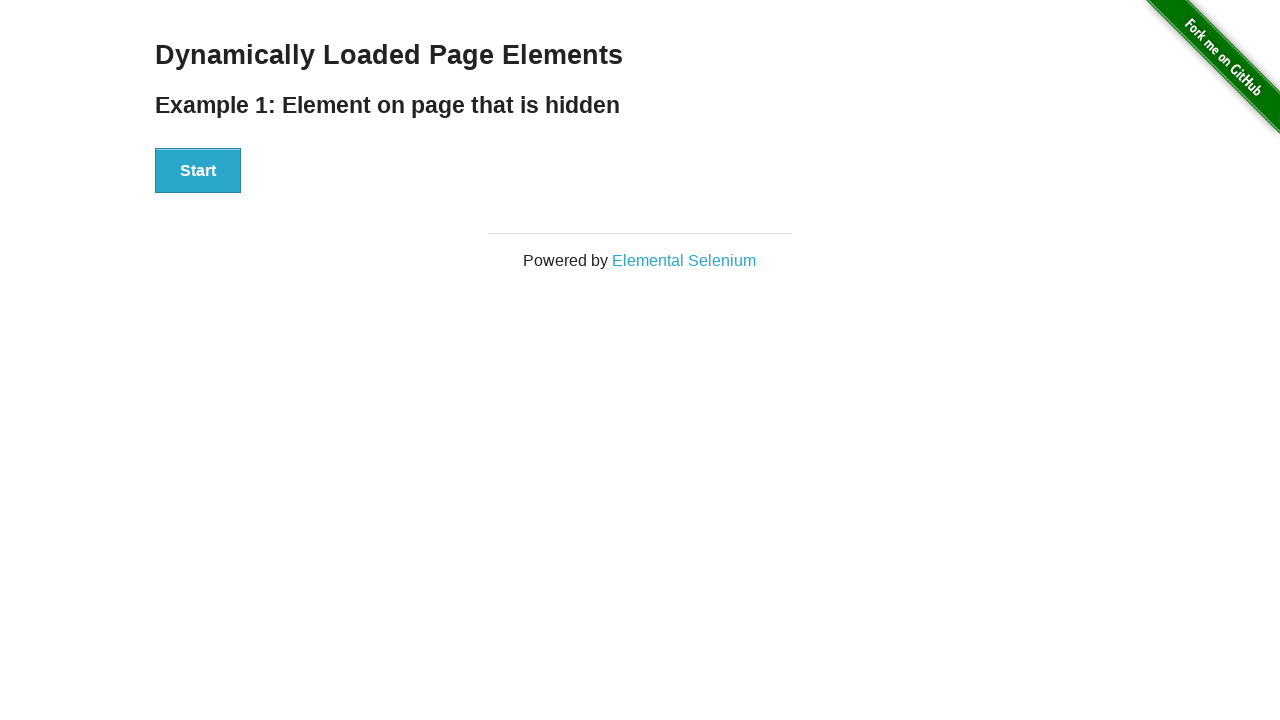

Clicked Start button to trigger loading at (198, 171) on button:has-text('Start')
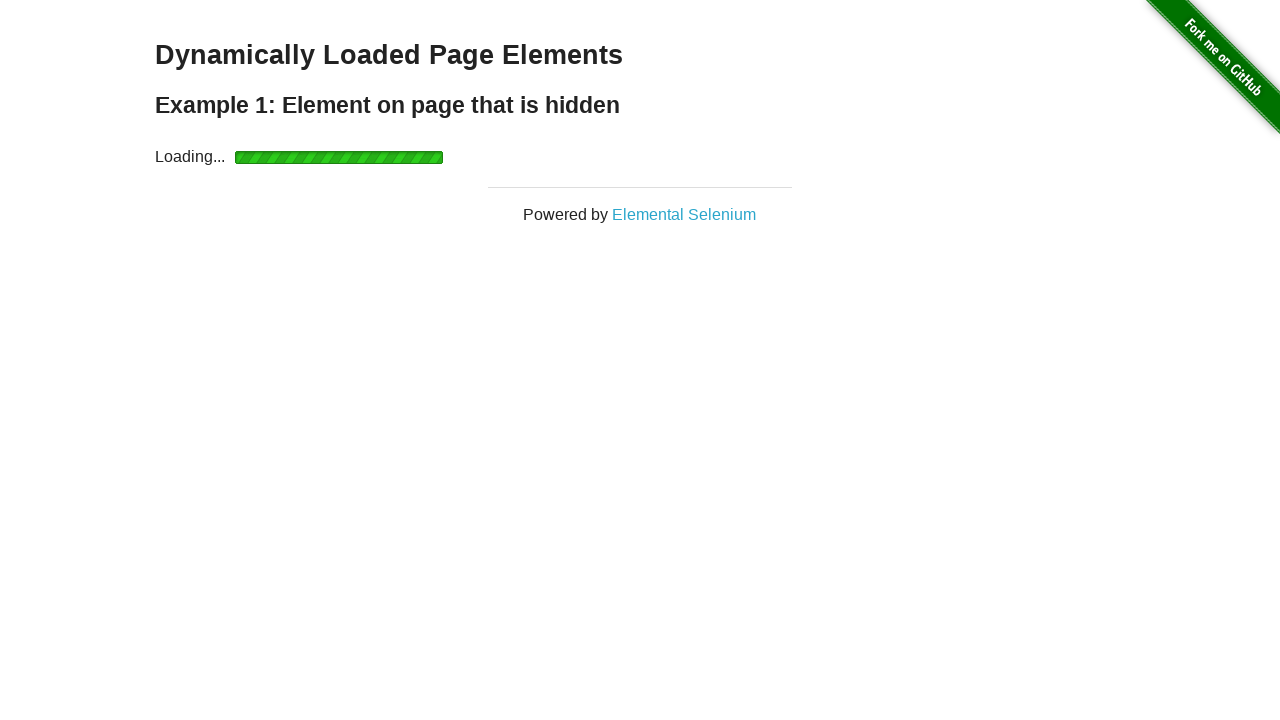

Hidden element with 'Hello World!' text is now visible after loading completes
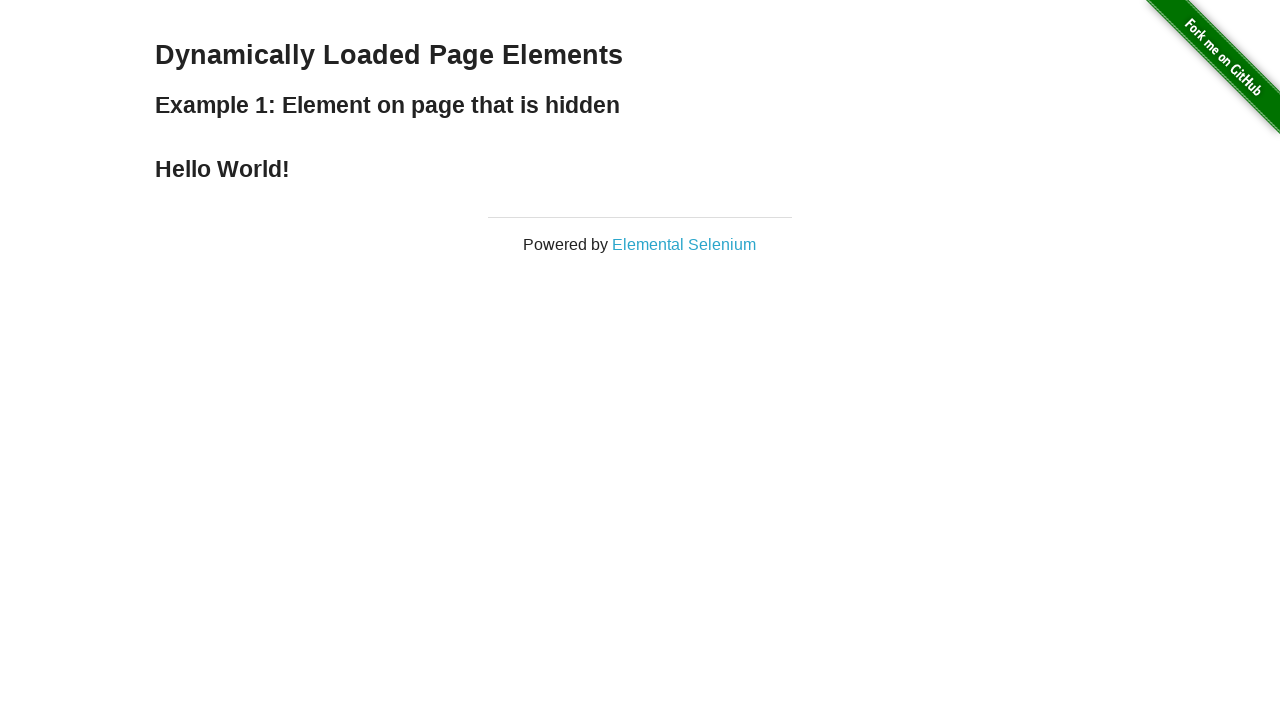

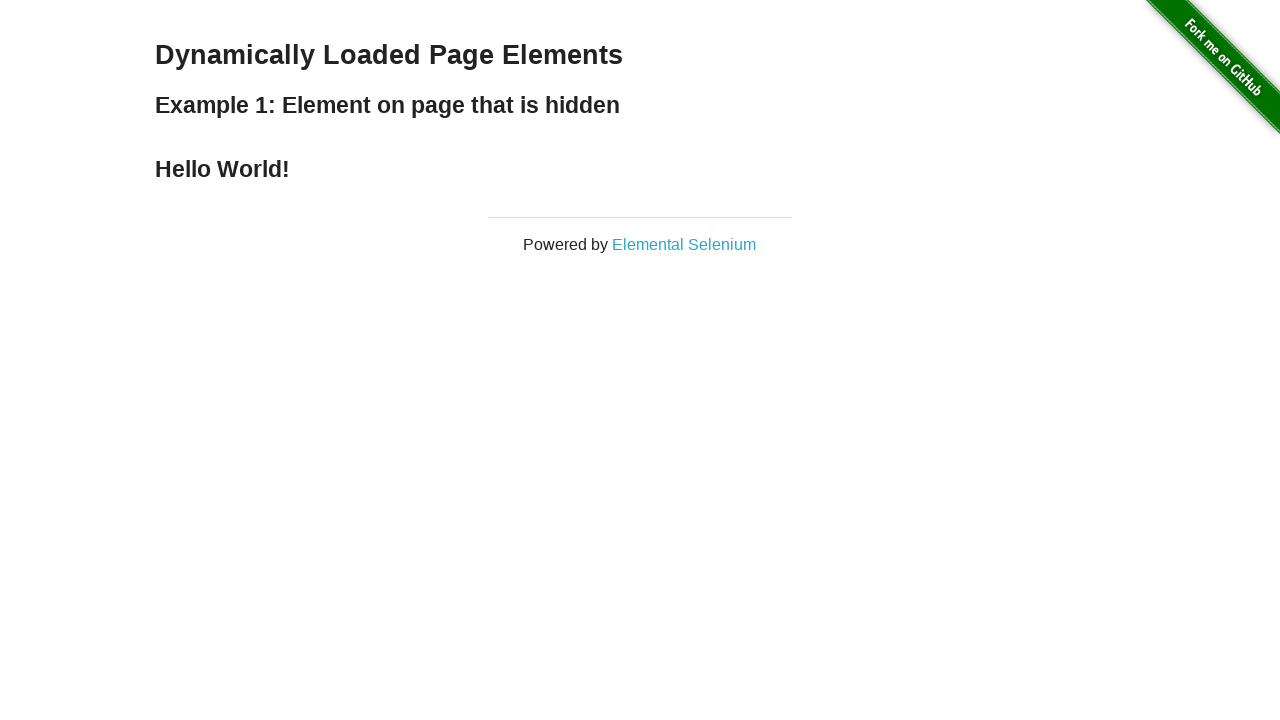